Tests navigation to the about me page on the Spanish version by clicking the "Acerca de mí" link

Starting URL: https://english-creative.com/es/

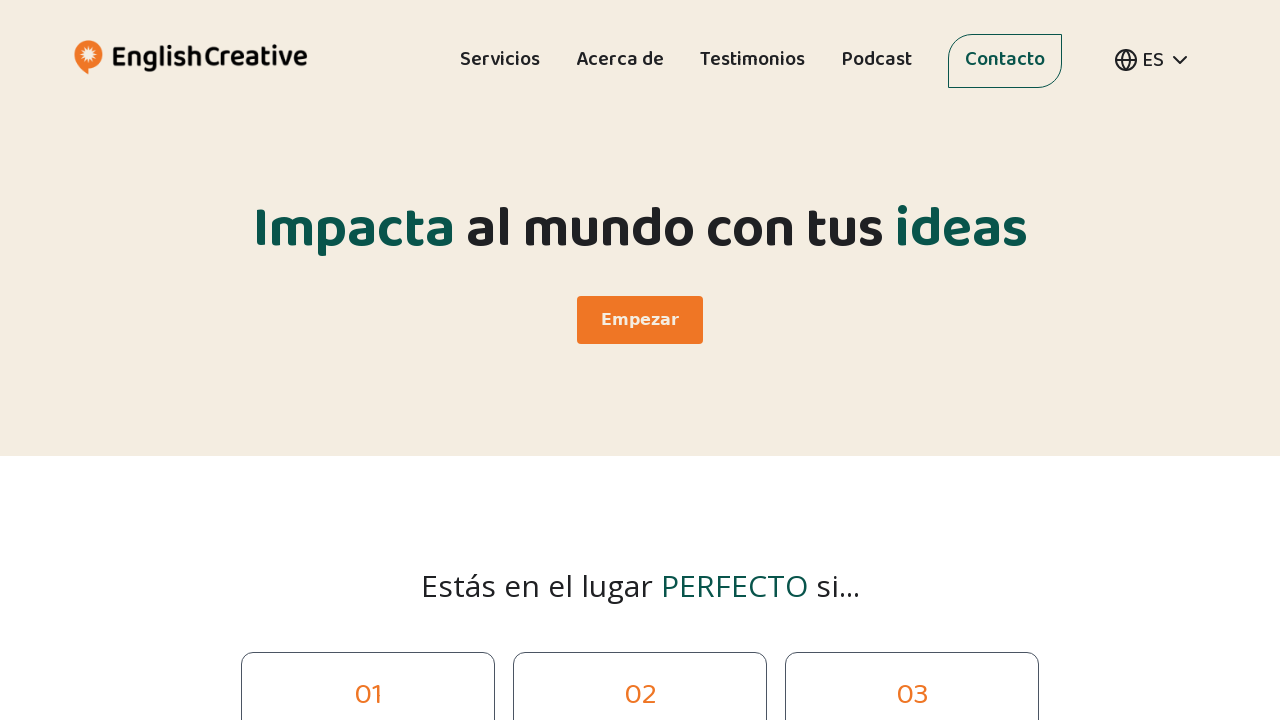

Clicked 'Acerca de mí' navigation link at (747, 361) on internal:role=link[name="Acerca de mí"i]
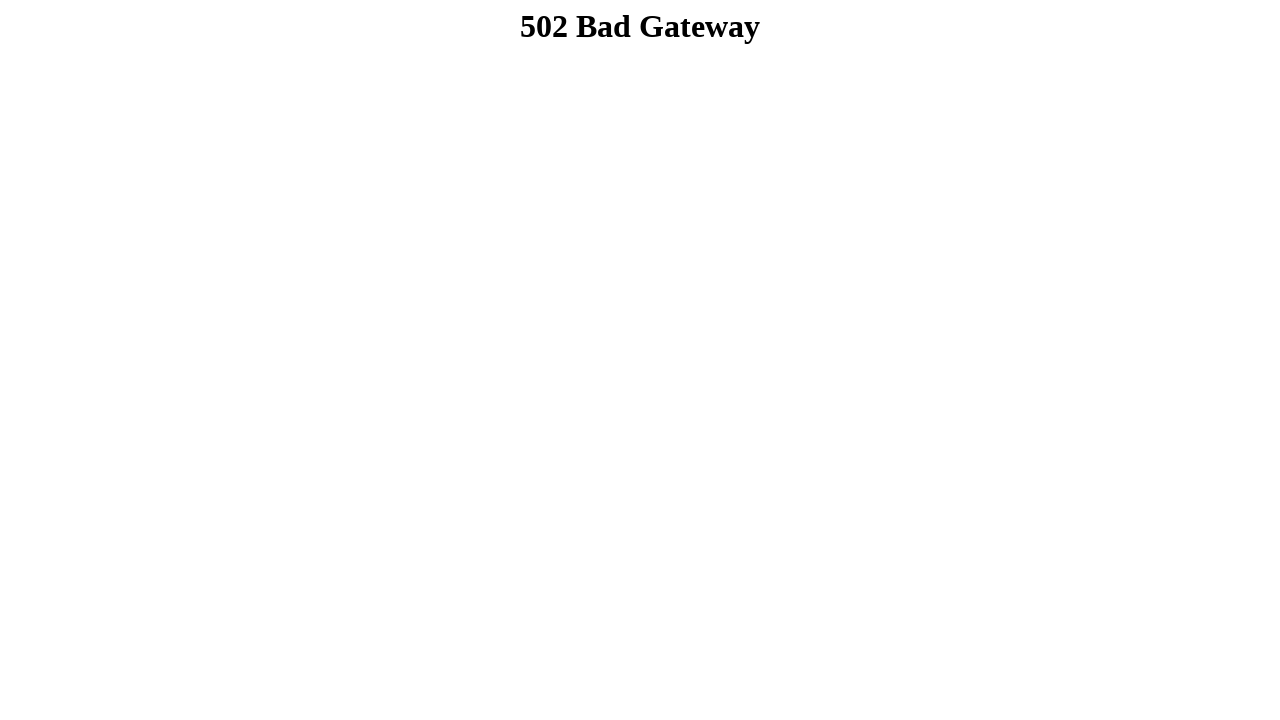

Successfully navigated to Spanish about me page
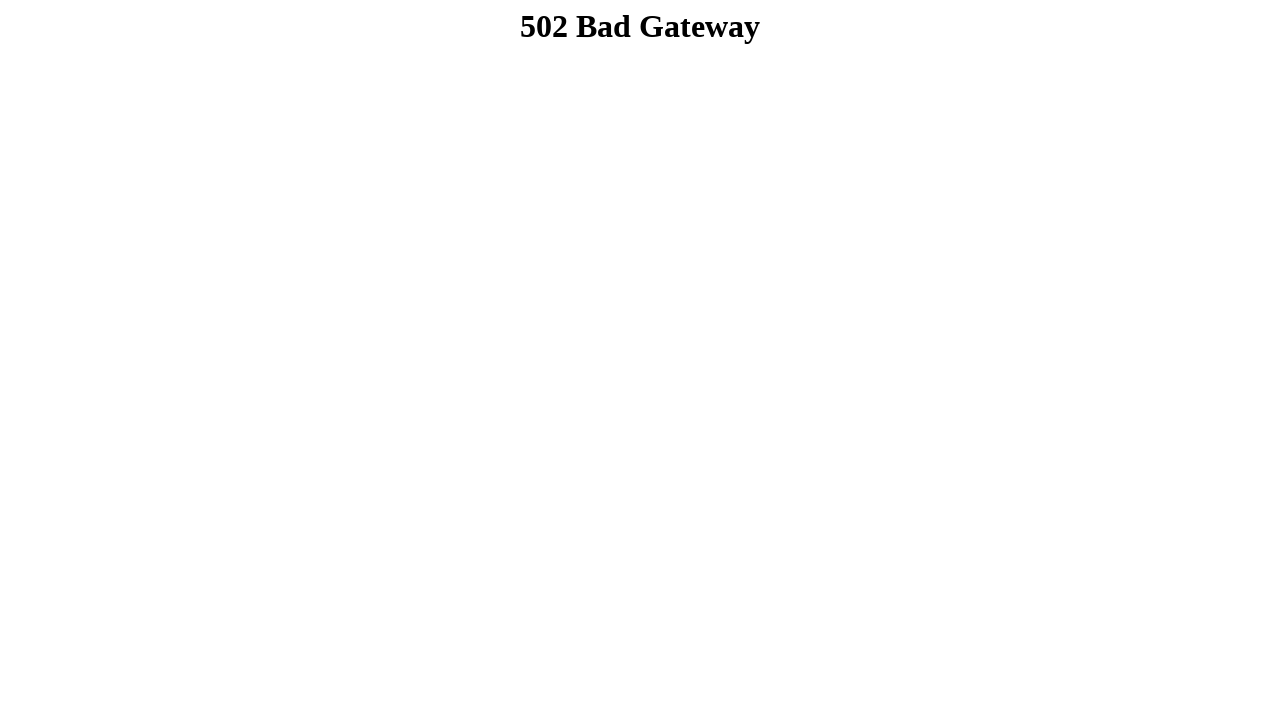

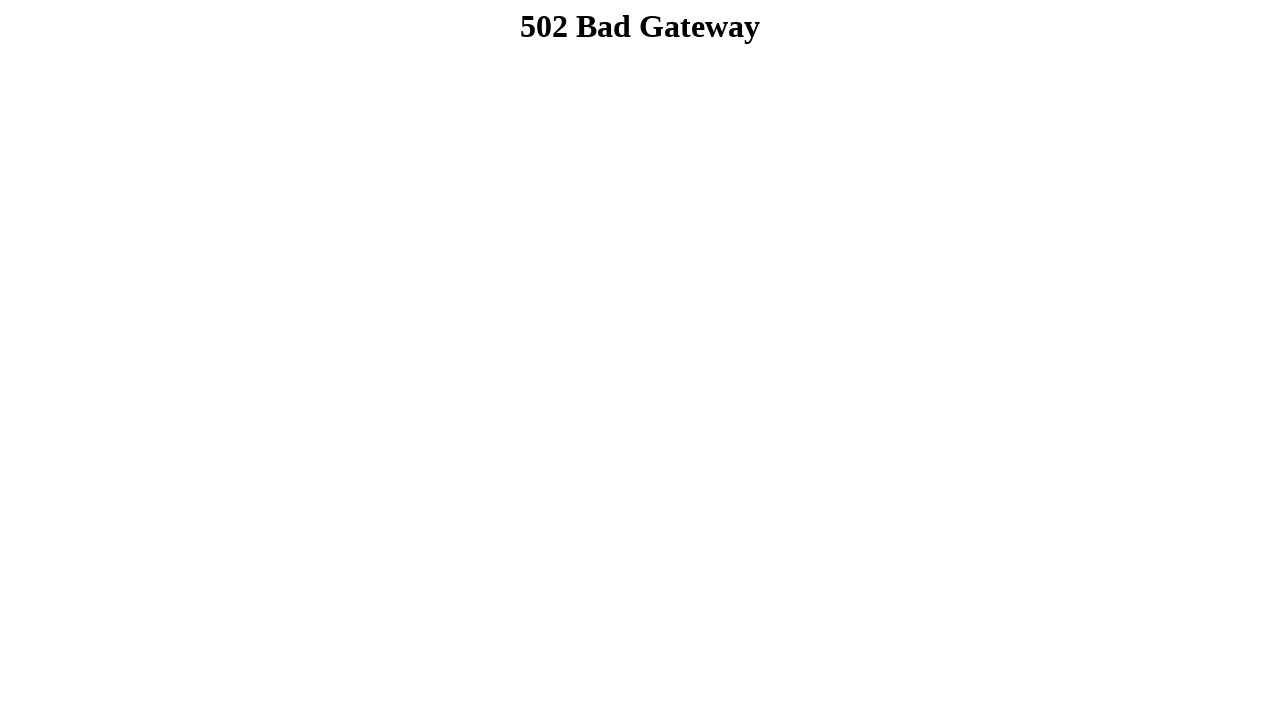